Tests drag and drop functionality by dragging an element from source to target on jQuery UI demo page

Starting URL: https://jqueryui.com/droppable/

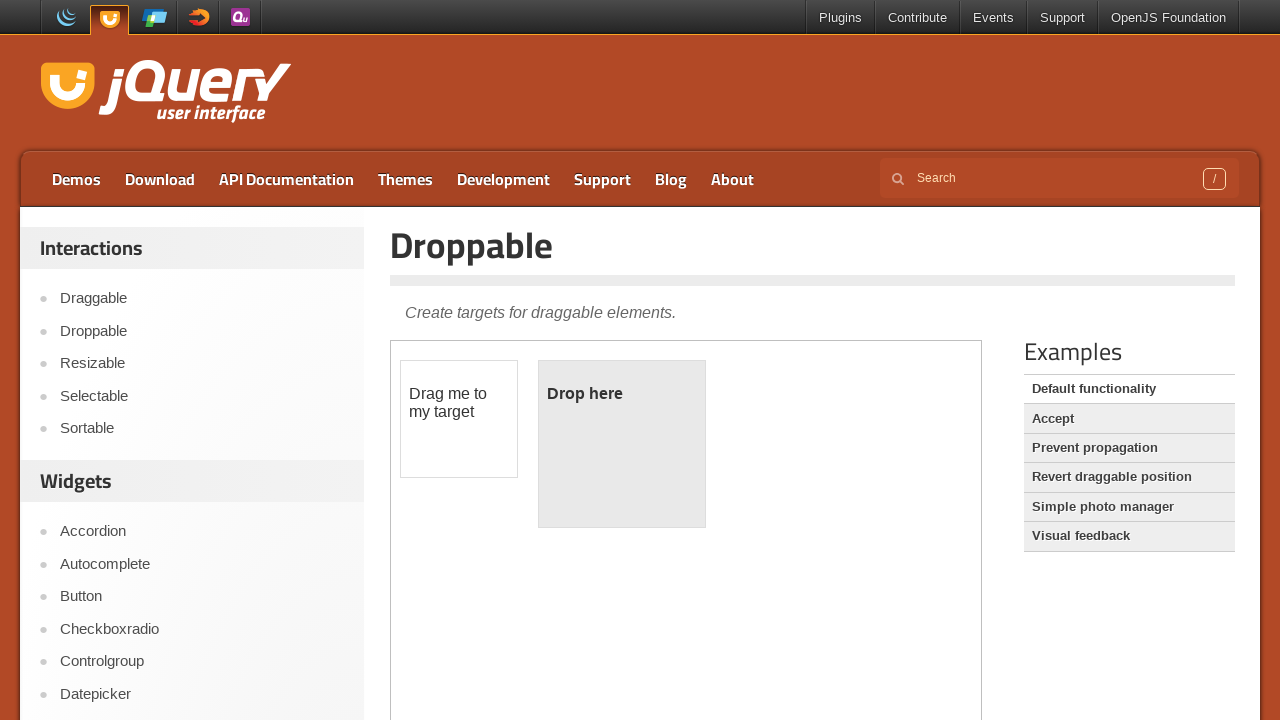

Located demo iframe
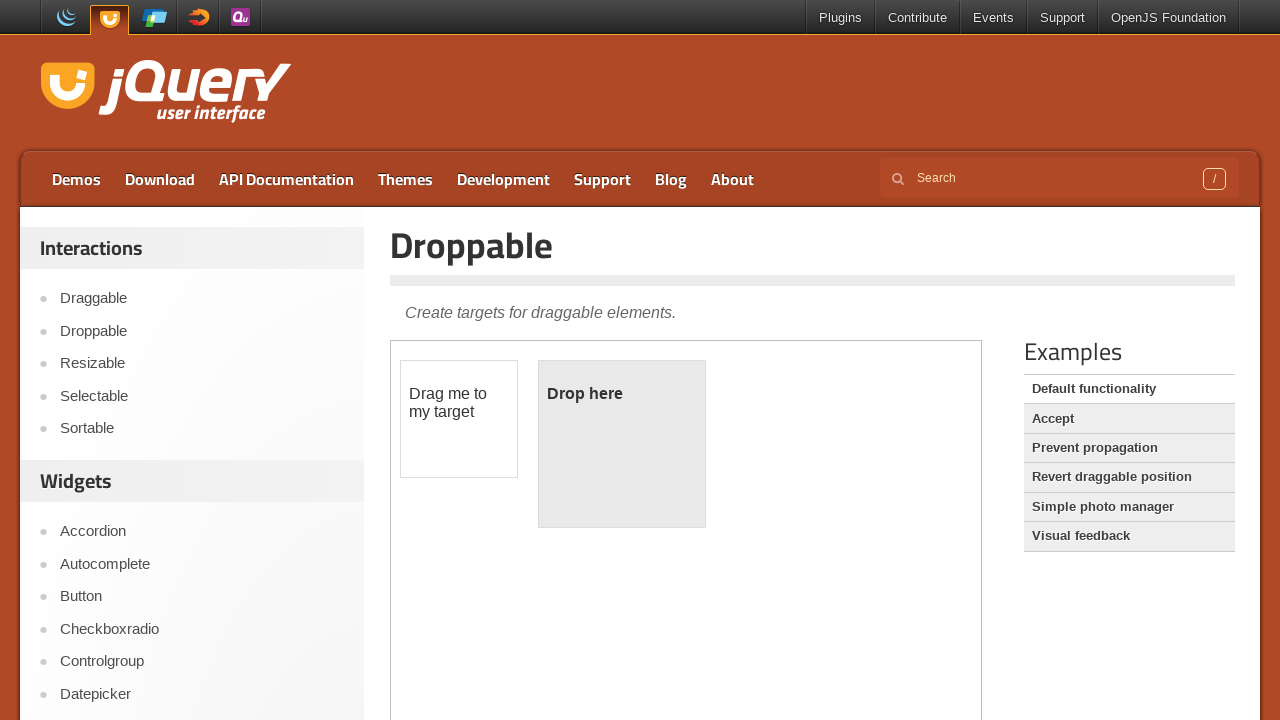

Located draggable element with id 'draggable'
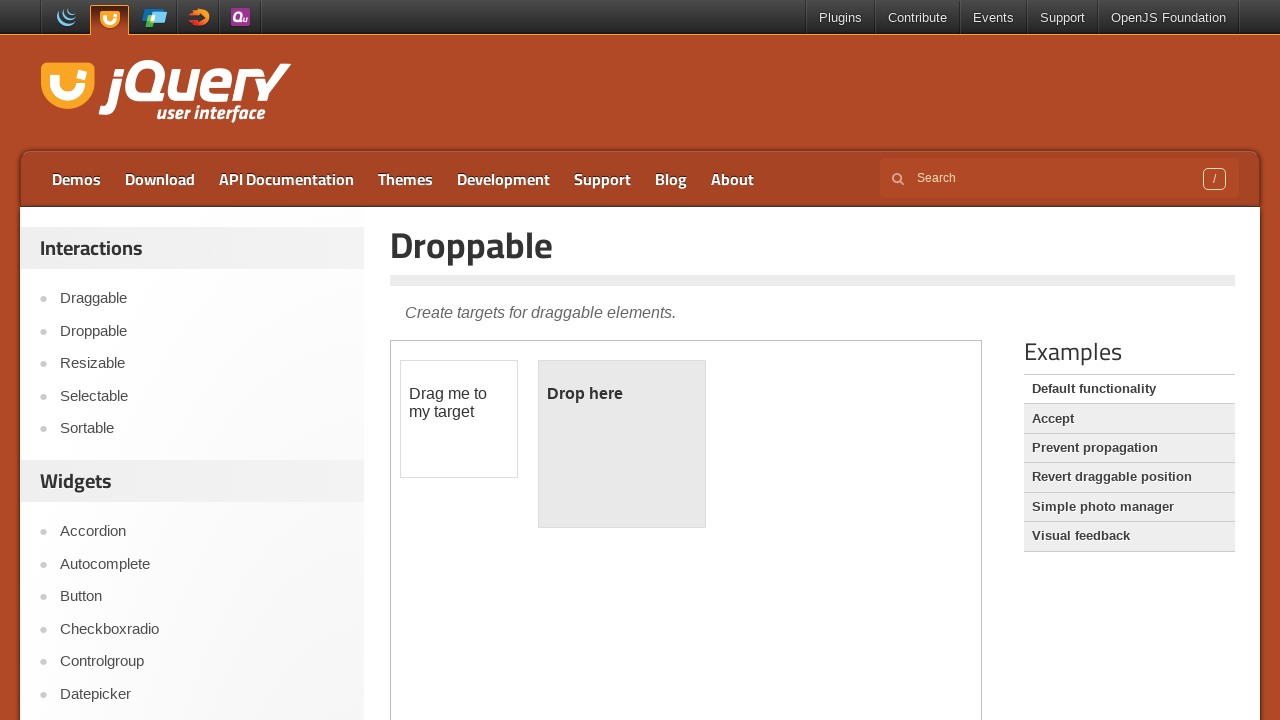

Located droppable target element with id 'droppable'
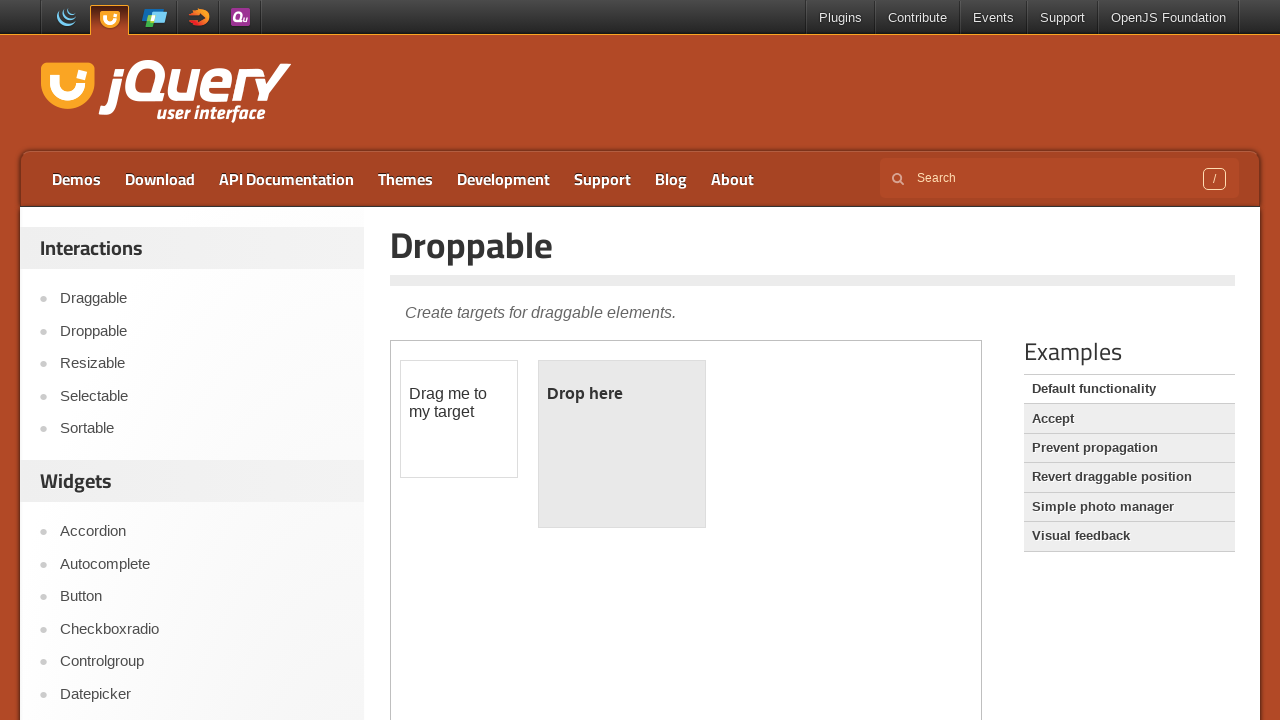

Dragged element from source to droppable target at (622, 444)
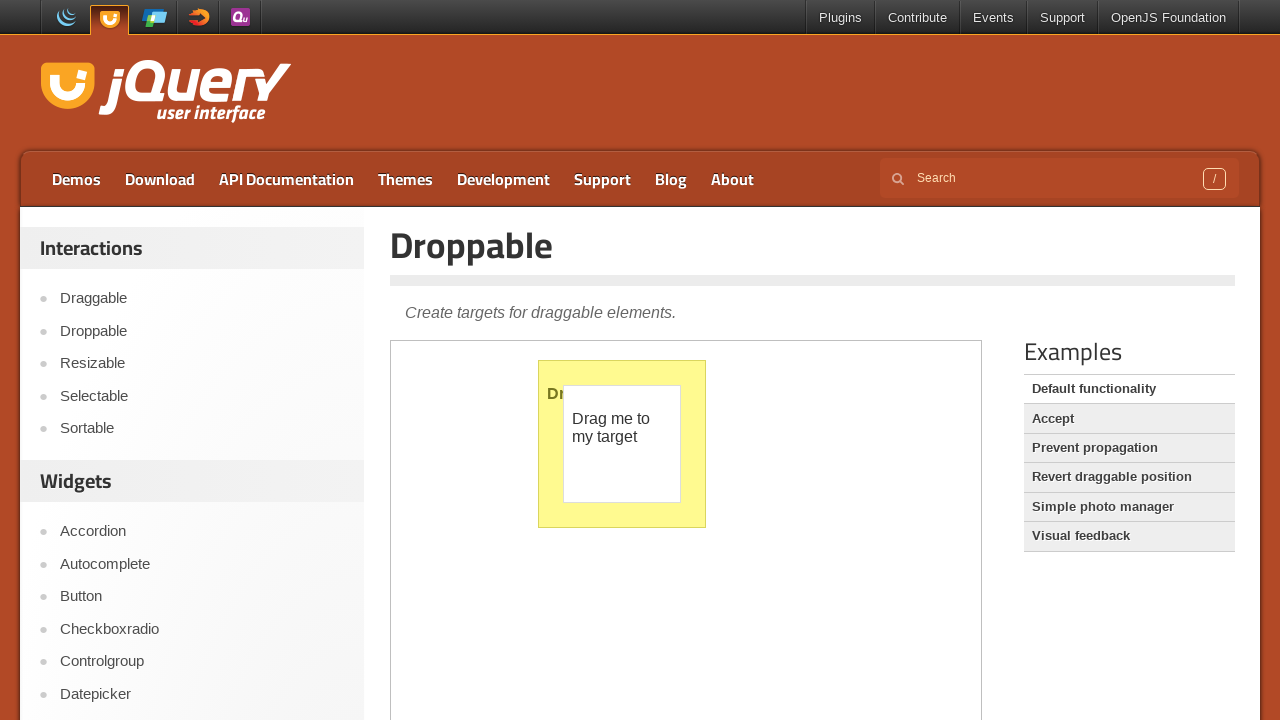

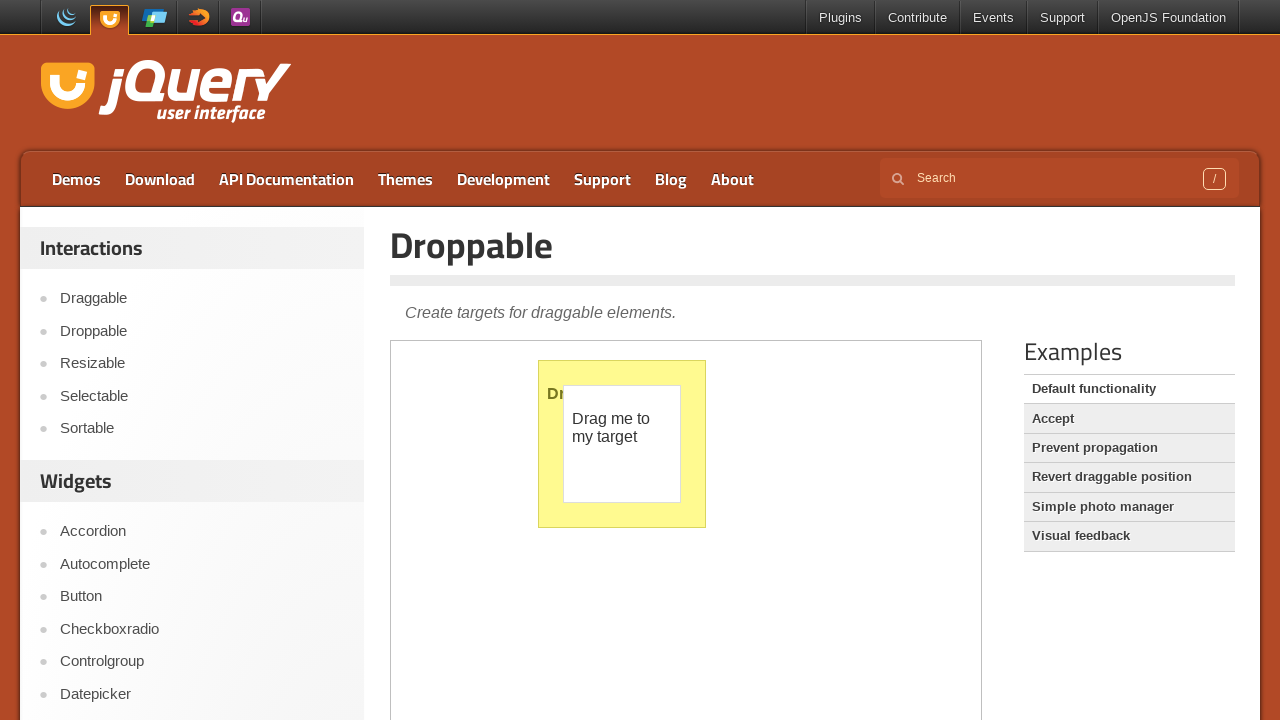